Tests JavaScript execution within an iframe on W3Schools by switching to the iframe and executing JavaScript to update an element's content with the current date.

Starting URL: https://www.w3schools.com/html/tryit.asp?filename=tryhtml_scripts_intro

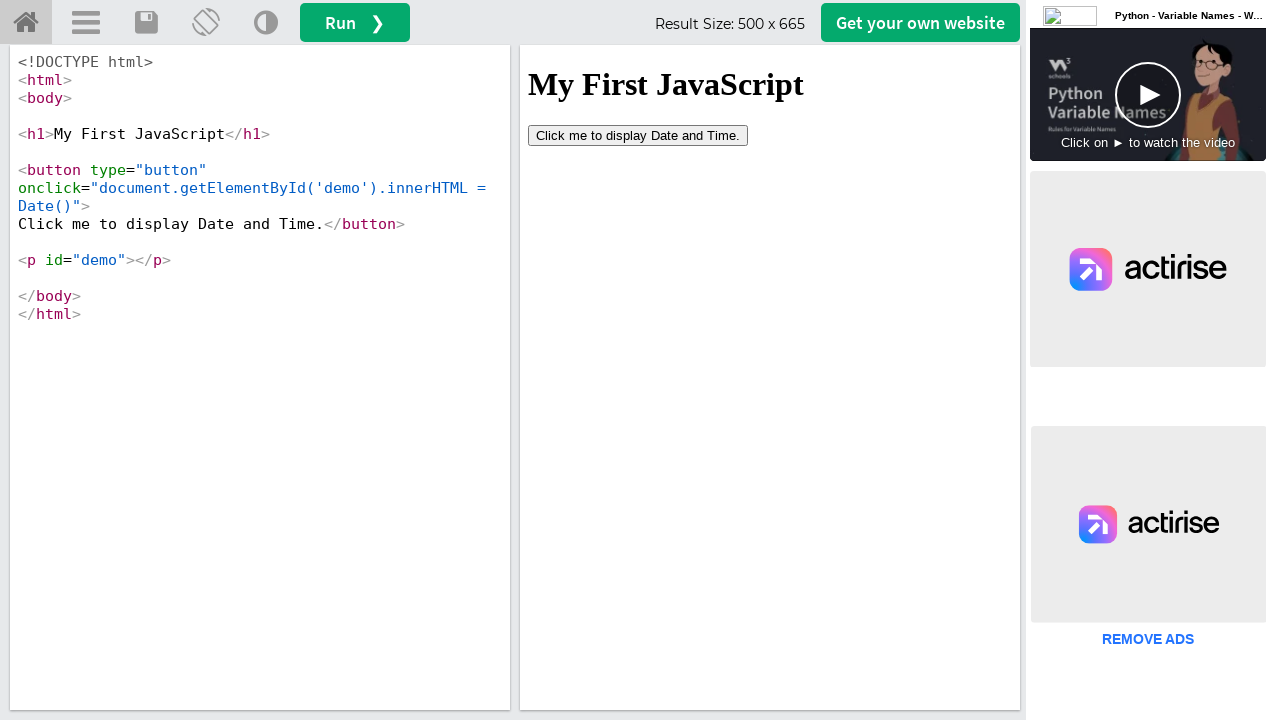

Located iframe with ID 'iframeResult'
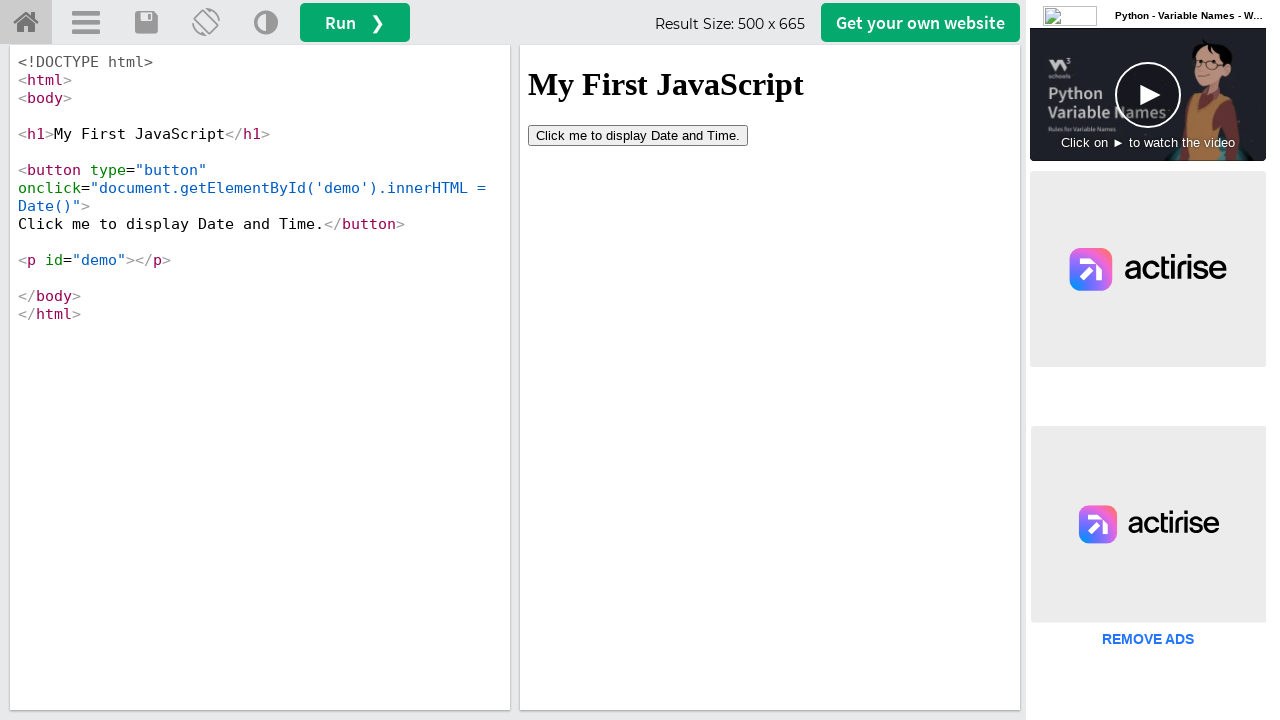

Accessed iframe element for JavaScript execution
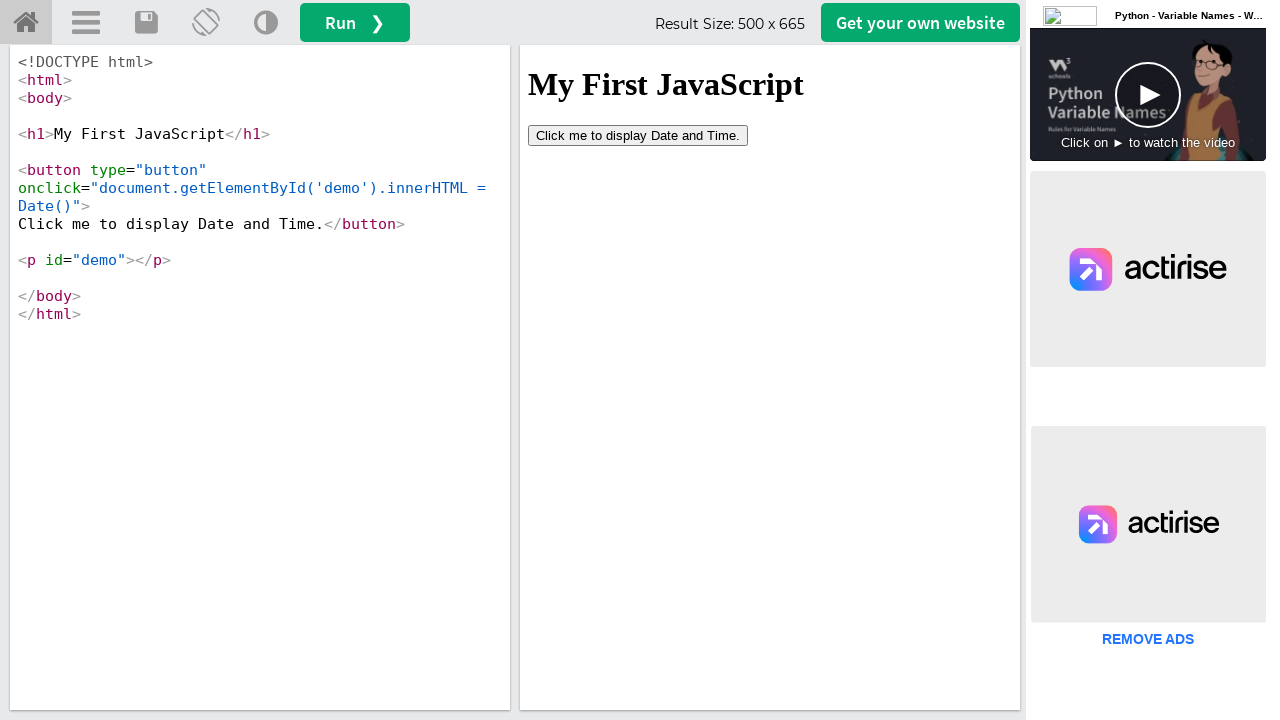

Executed JavaScript to update 'demo' element with current date
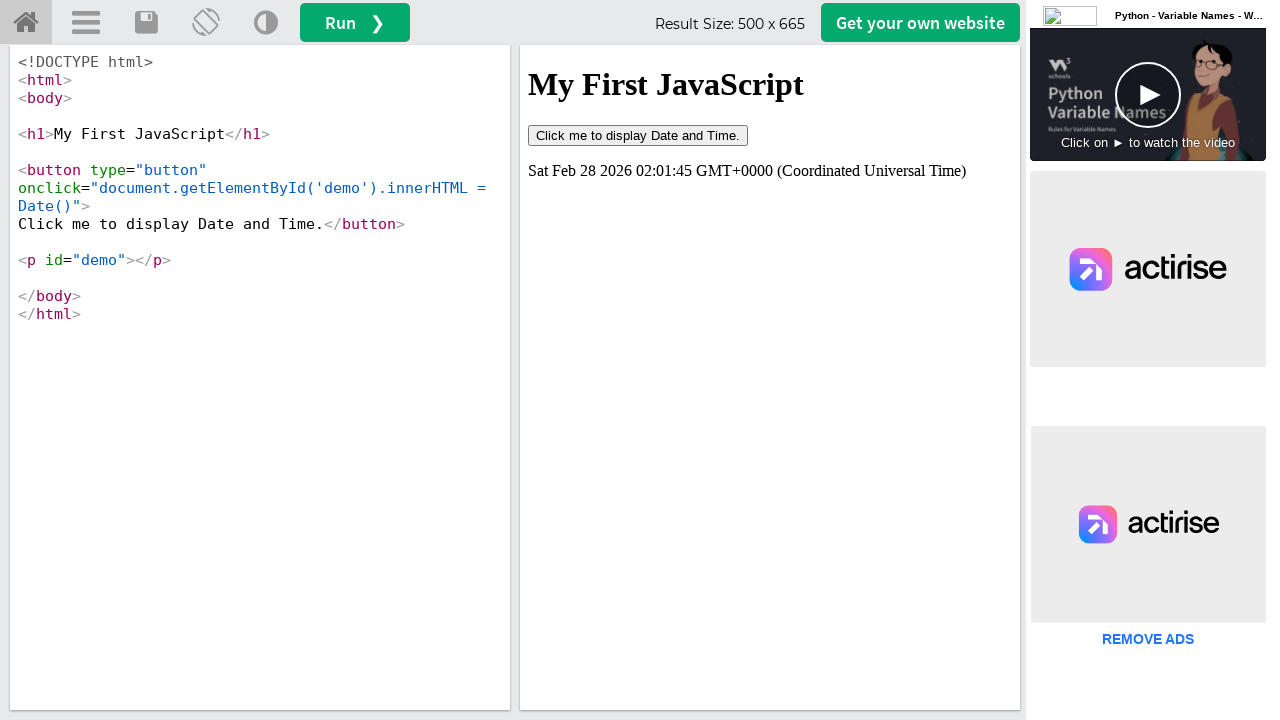

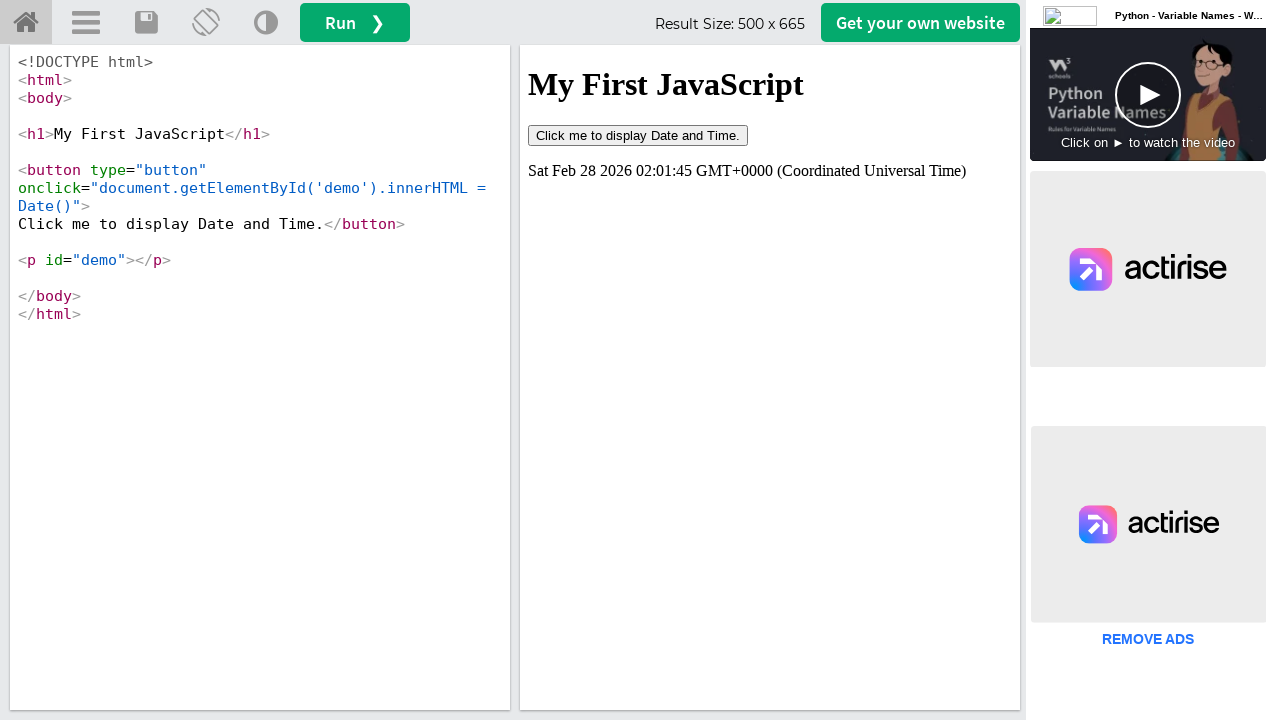